Tests window opening functionality and navigation between different sites on an automation practice website

Starting URL: https://rahulshettyacademy.com/AutomationPractice/

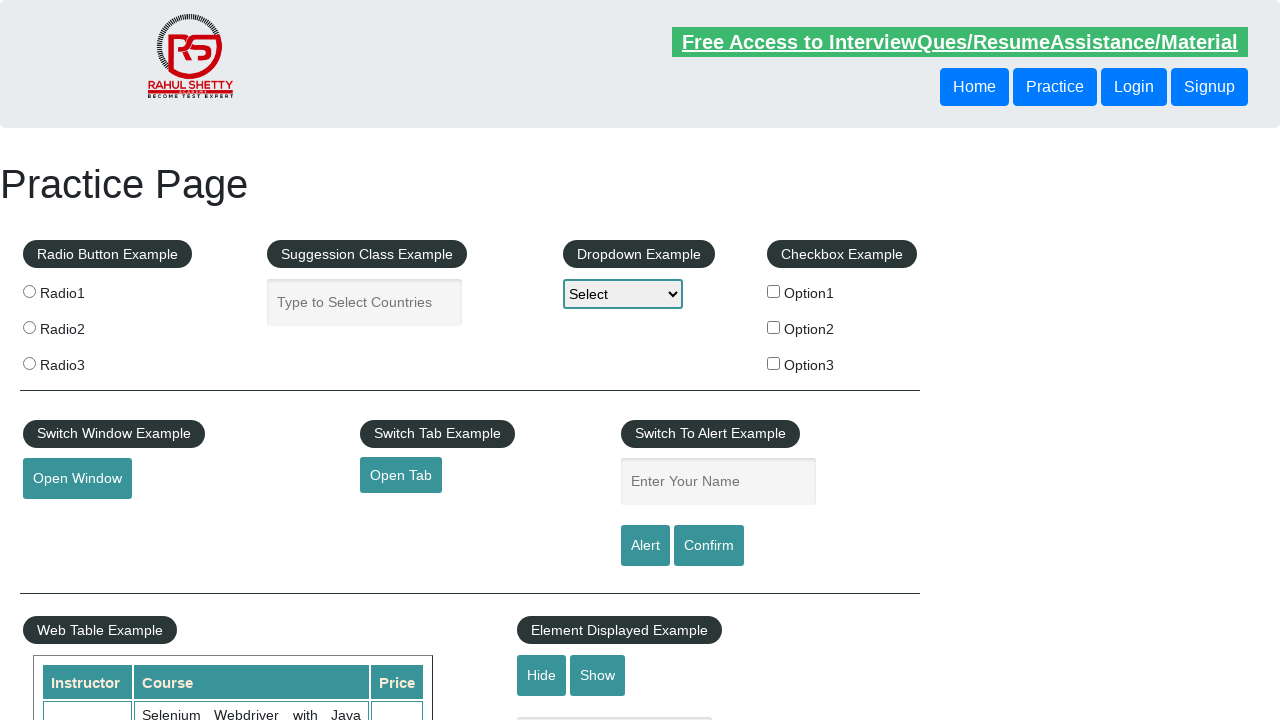

Clicked the Open Window button at (77, 479) on xpath=//button[text()='Open Window']
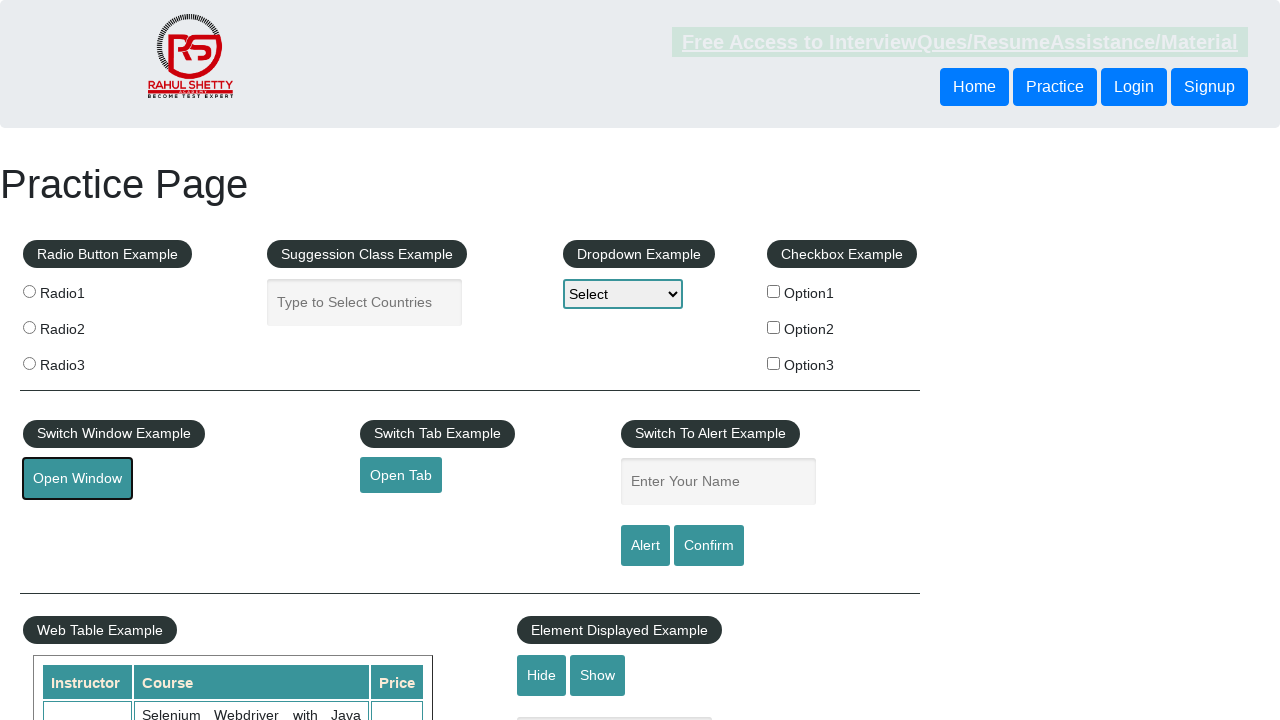

Navigated to QA Click Academy website
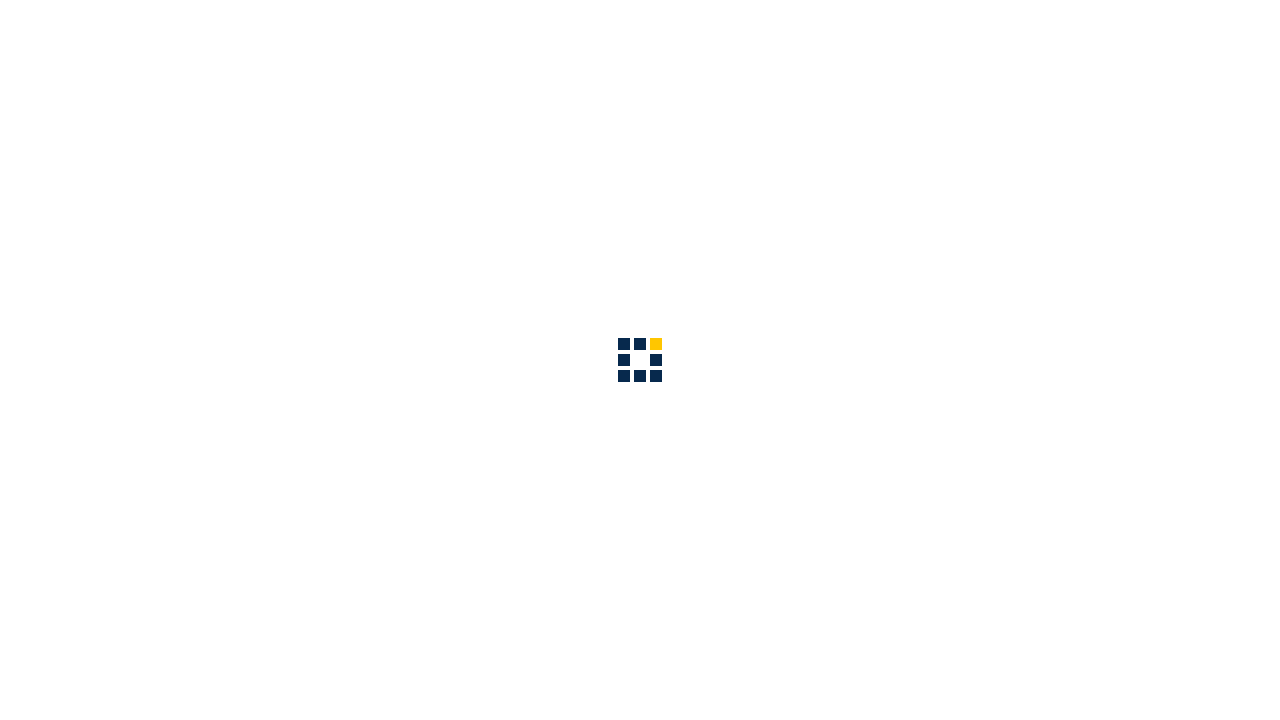

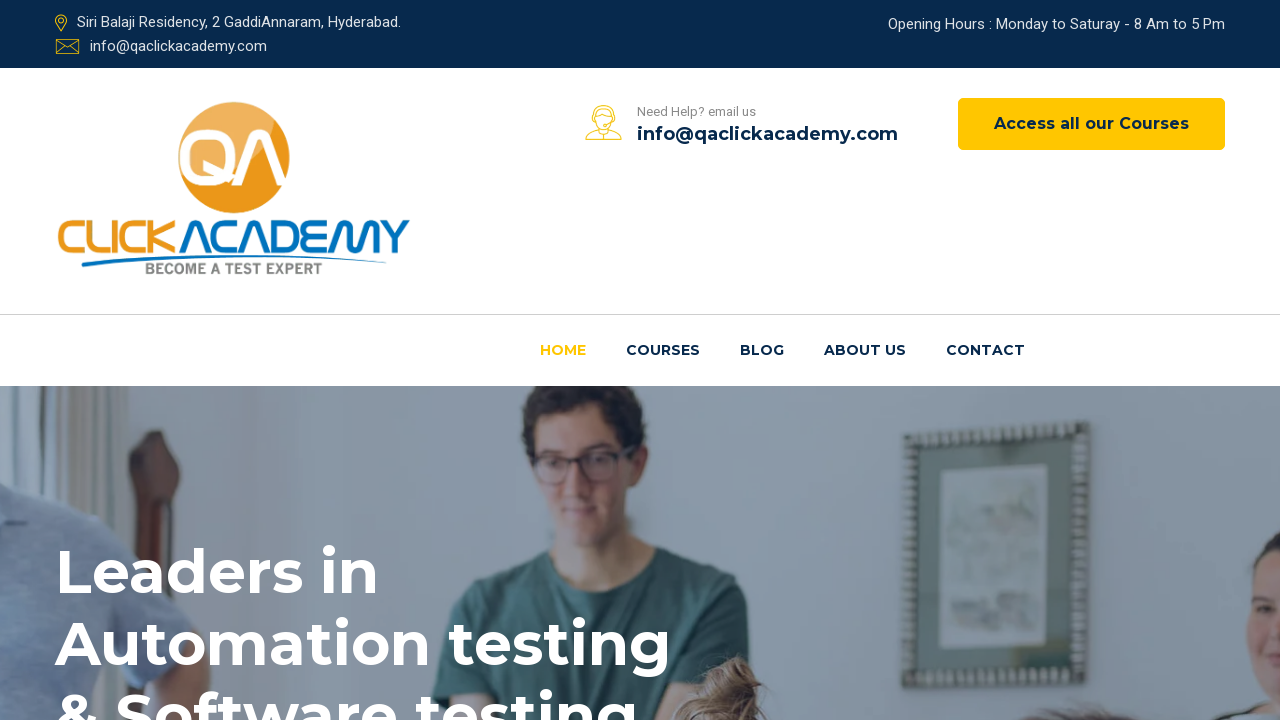